Tests mouse hover functionality on menu items

Starting URL: https://demoqa.com/menu/

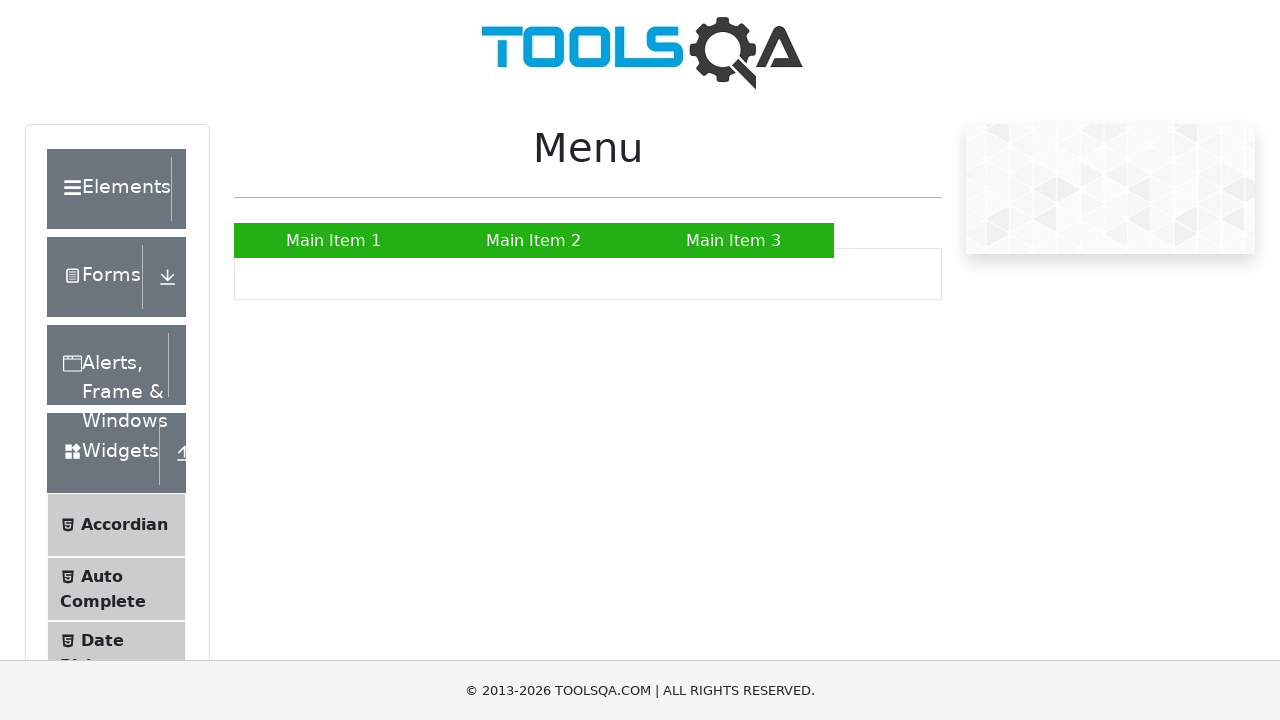

Hovered over main menu item at (334, 240) on a[href='#']
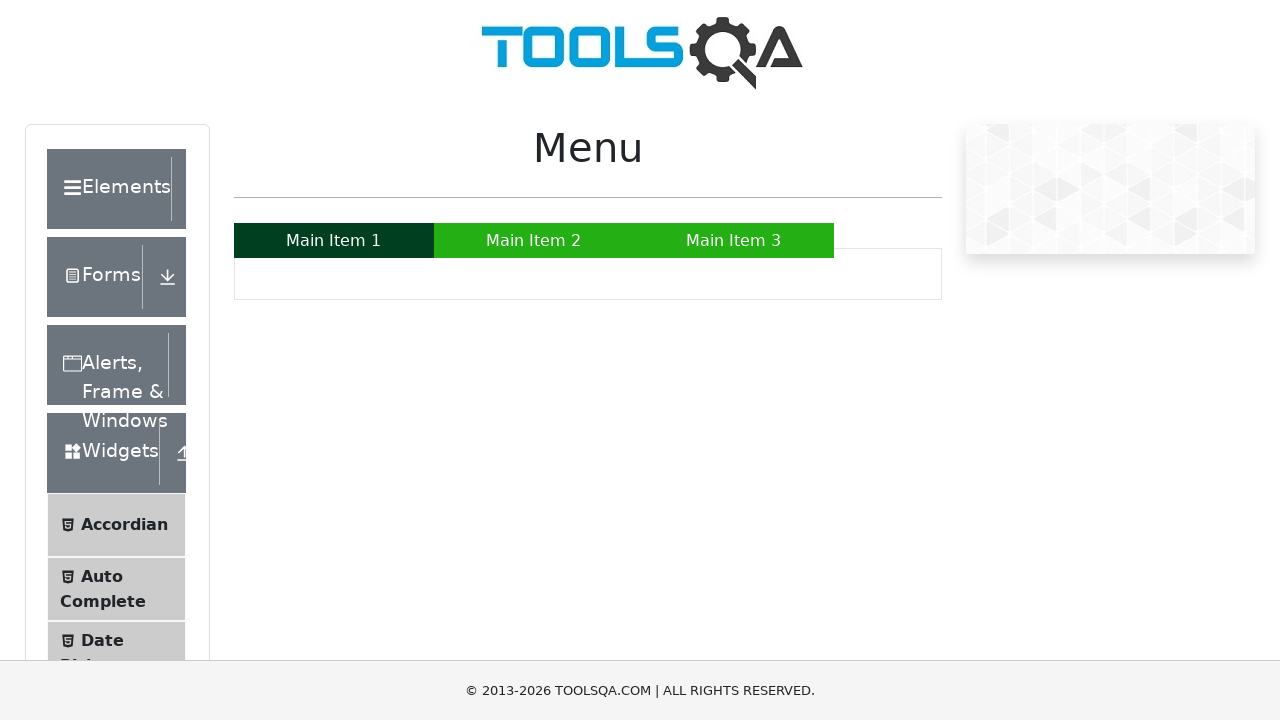

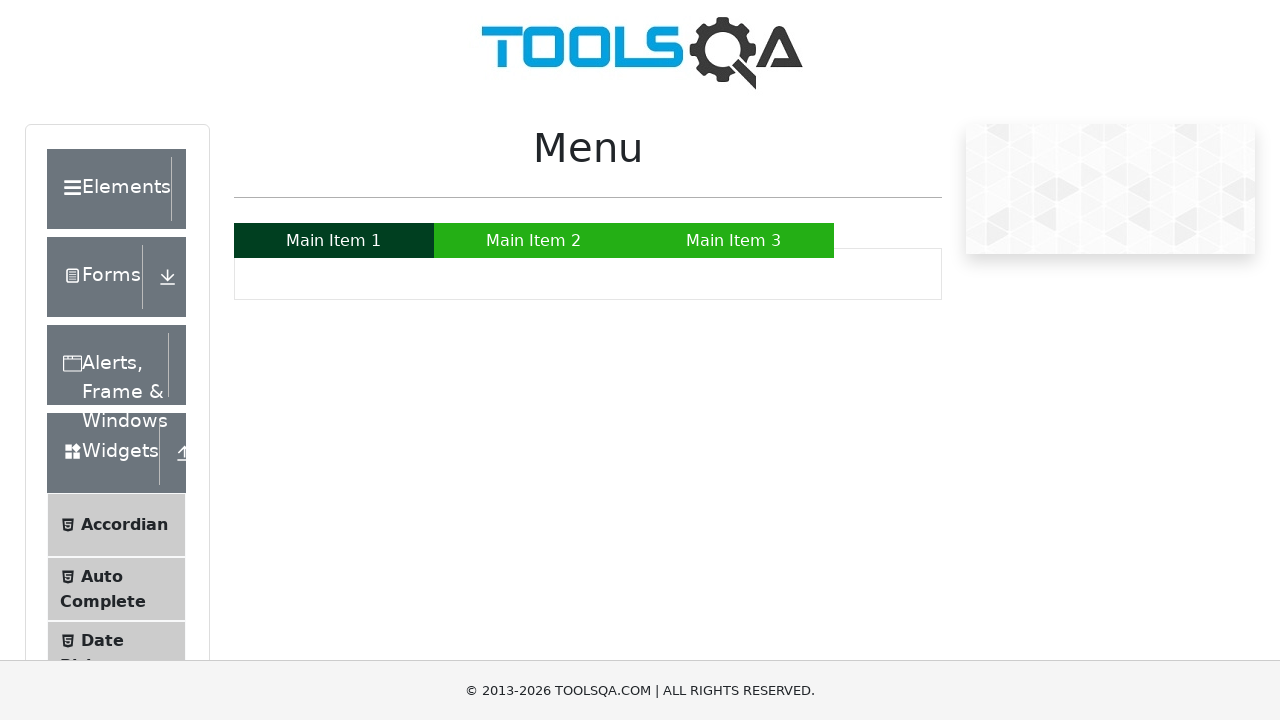